Tests that the currently applied filter is highlighted with the selected class

Starting URL: https://demo.playwright.dev/todomvc

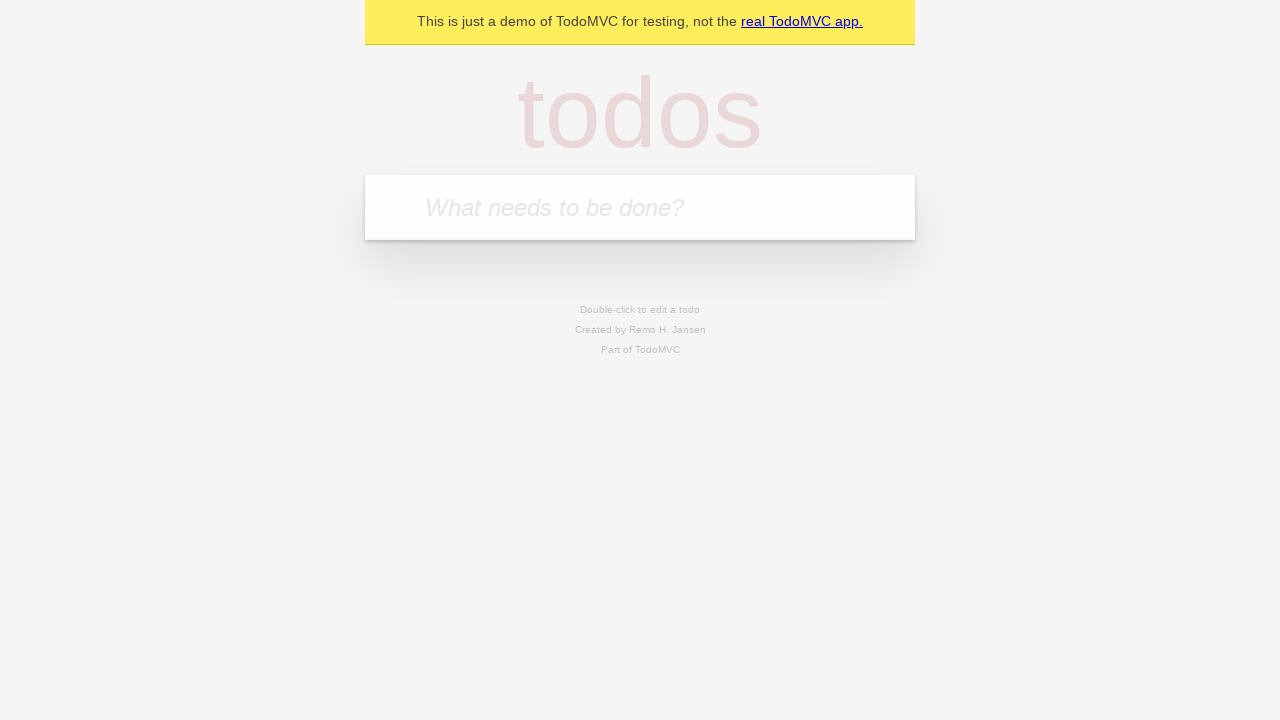

Filled todo input with 'buy some cheese' on internal:attr=[placeholder="What needs to be done?"i]
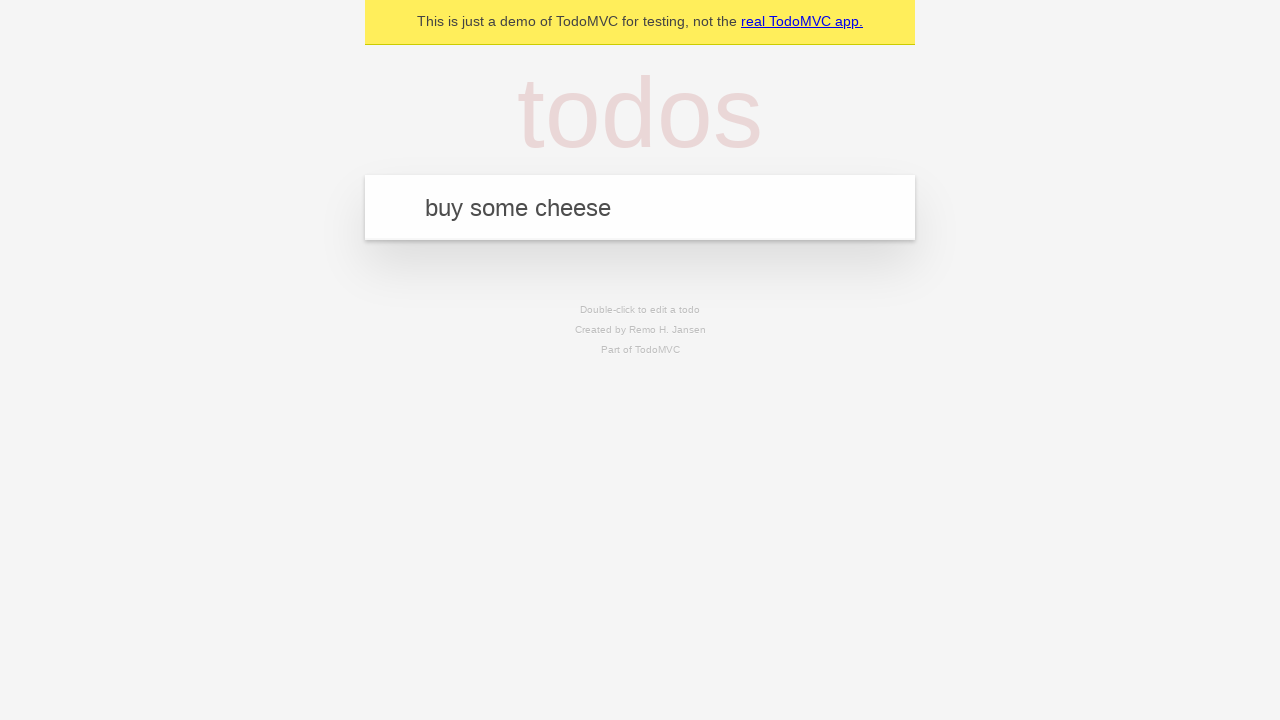

Pressed Enter to create first todo on internal:attr=[placeholder="What needs to be done?"i]
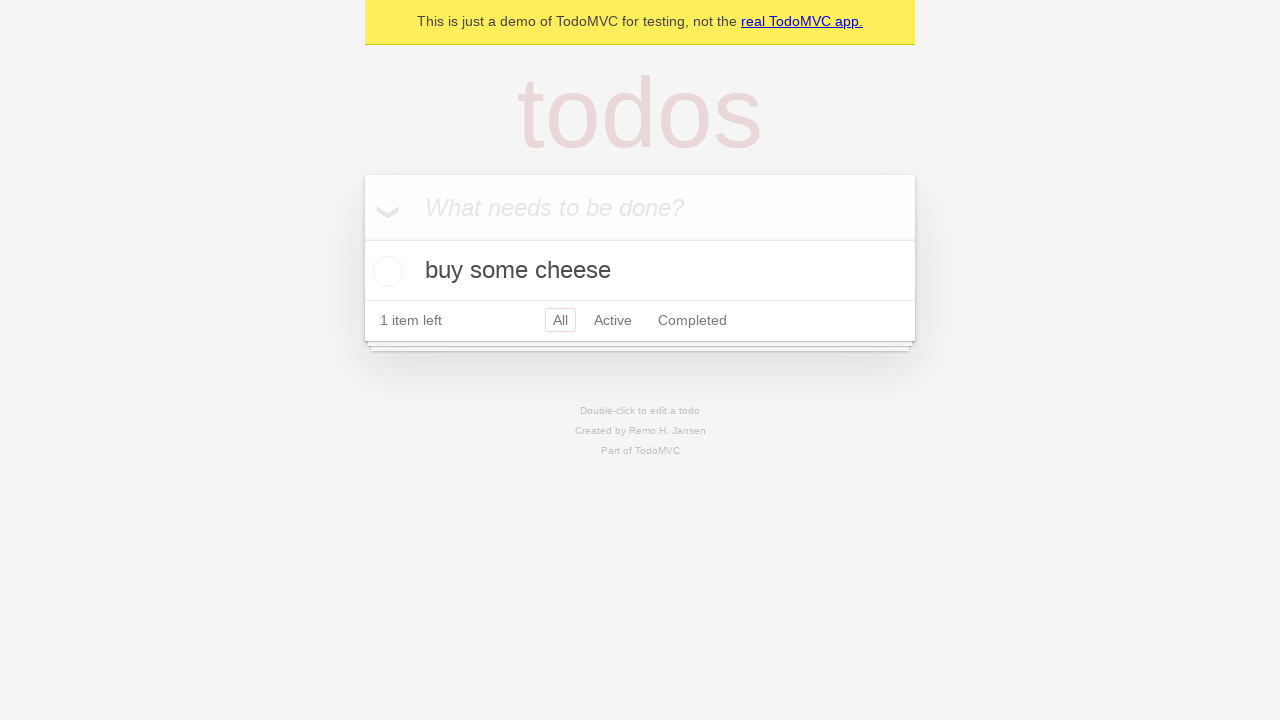

Filled todo input with 'feed the cat' on internal:attr=[placeholder="What needs to be done?"i]
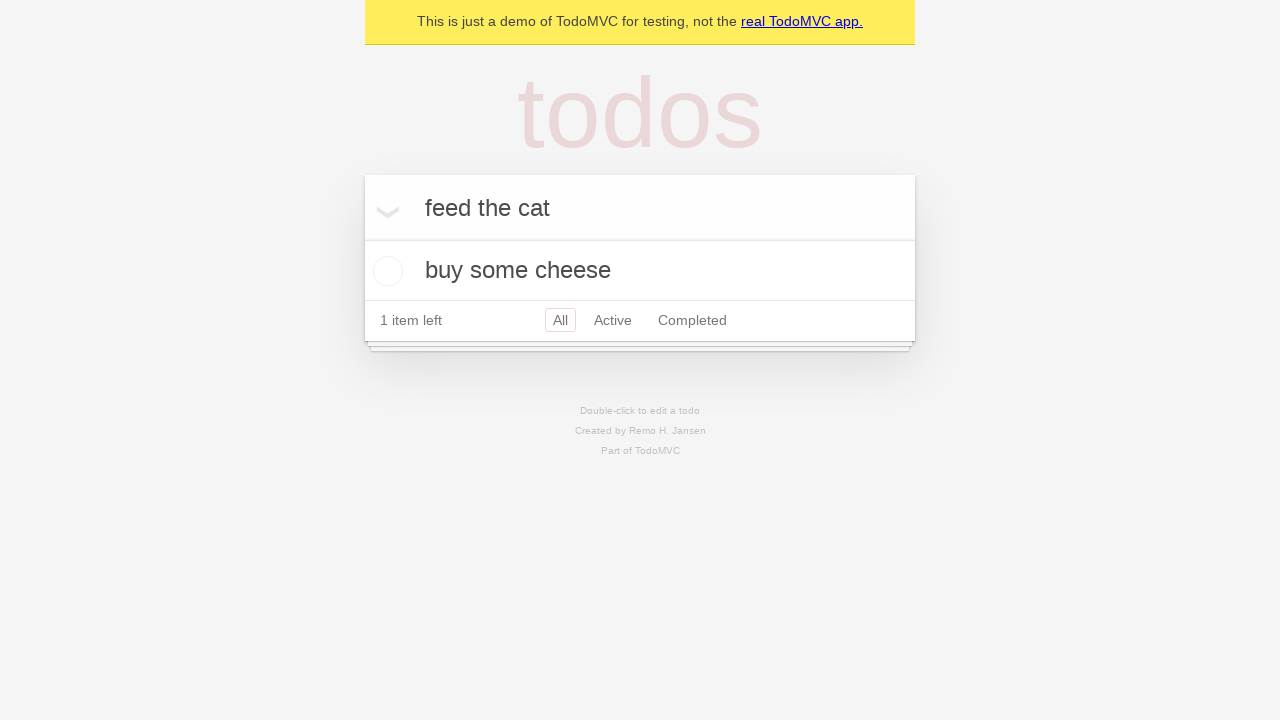

Pressed Enter to create second todo on internal:attr=[placeholder="What needs to be done?"i]
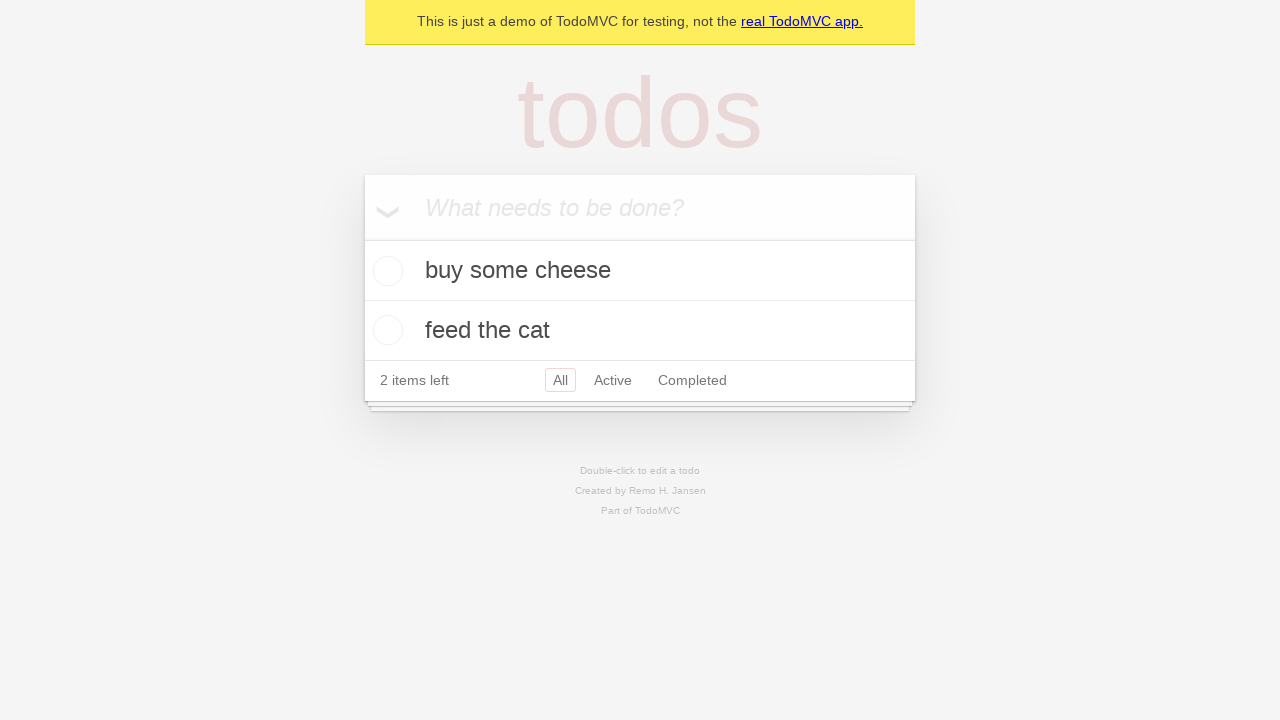

Filled todo input with 'book a doctors appointment' on internal:attr=[placeholder="What needs to be done?"i]
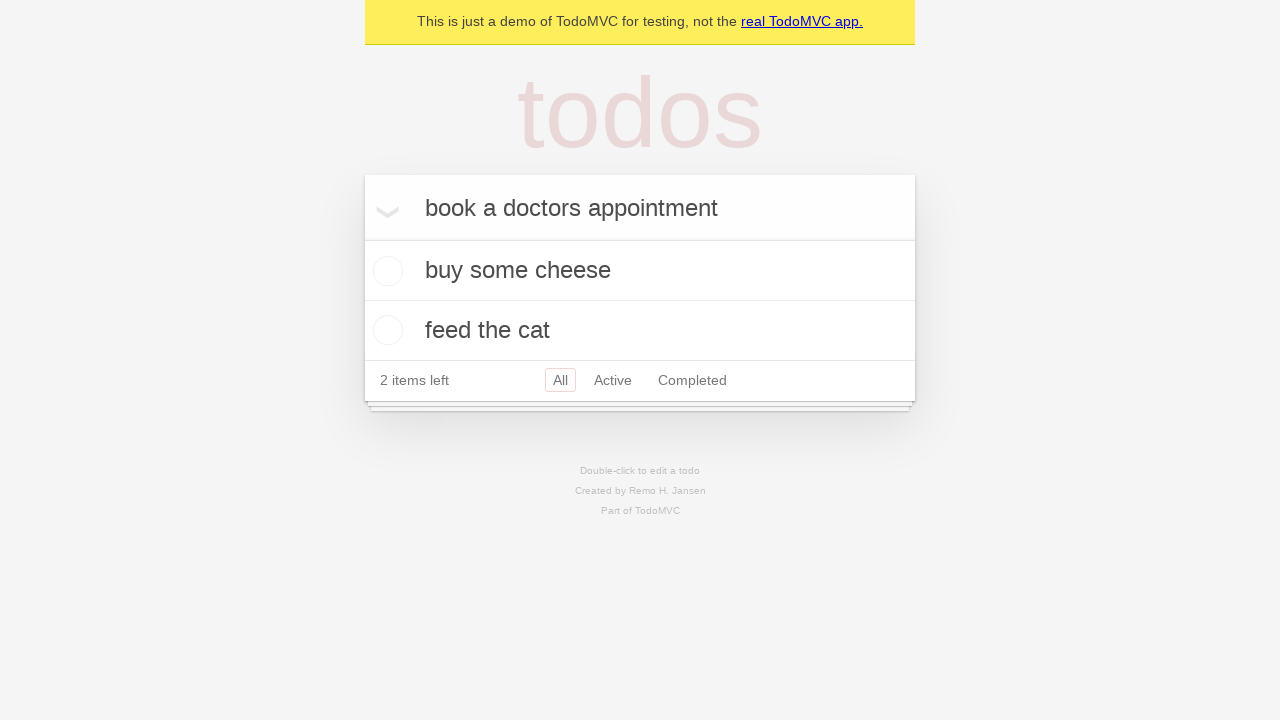

Pressed Enter to create third todo on internal:attr=[placeholder="What needs to be done?"i]
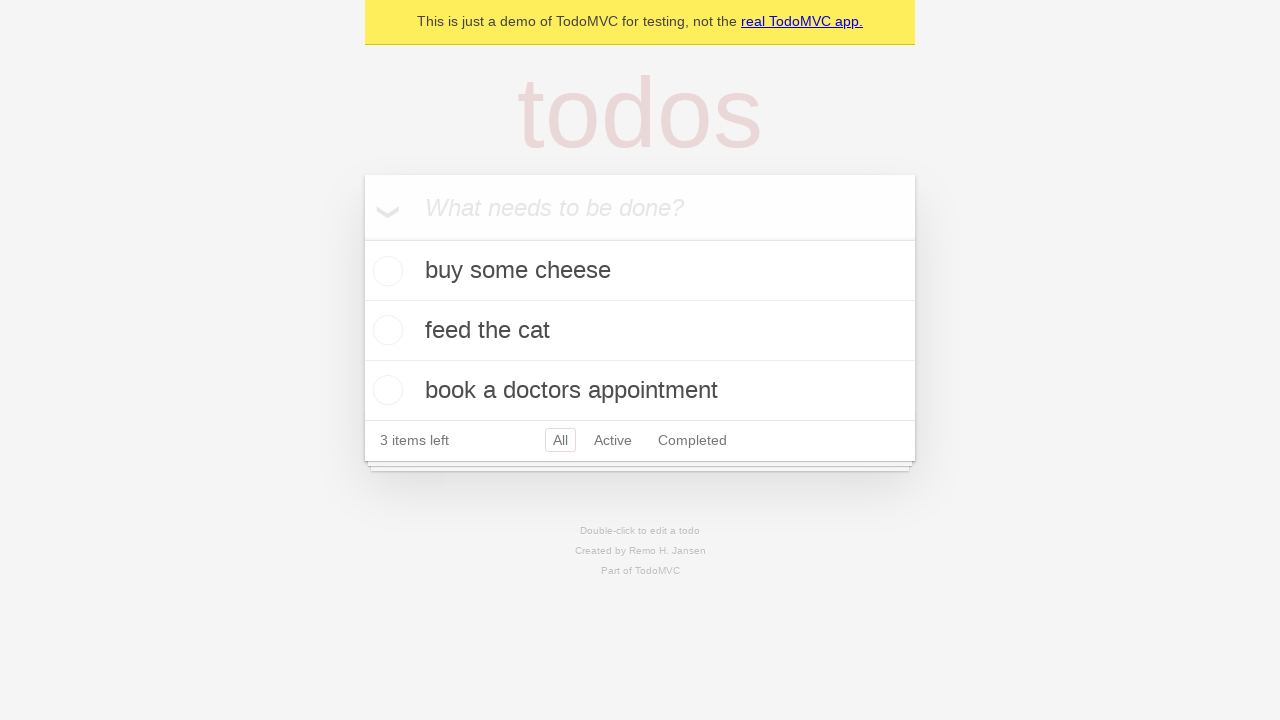

Clicked Active filter link at (613, 440) on internal:role=link[name="Active"i]
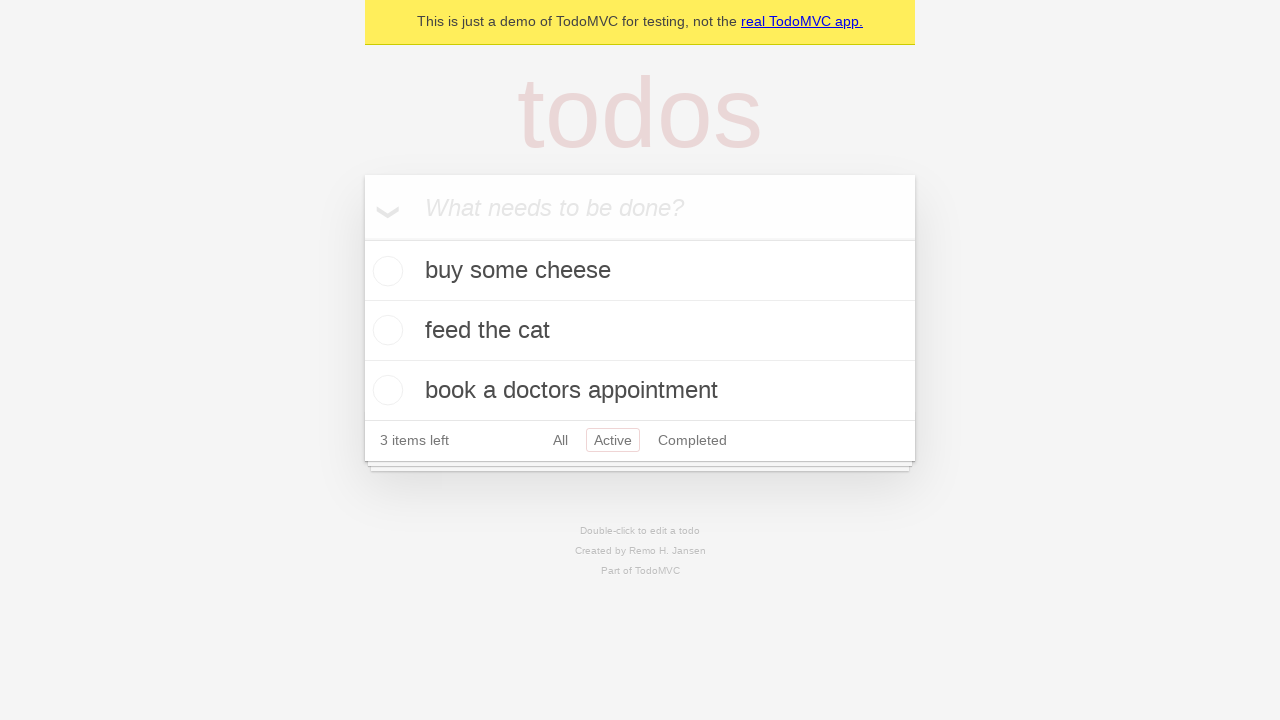

Clicked Completed filter link - currently applied filter should be highlighted at (692, 440) on internal:role=link[name="Completed"i]
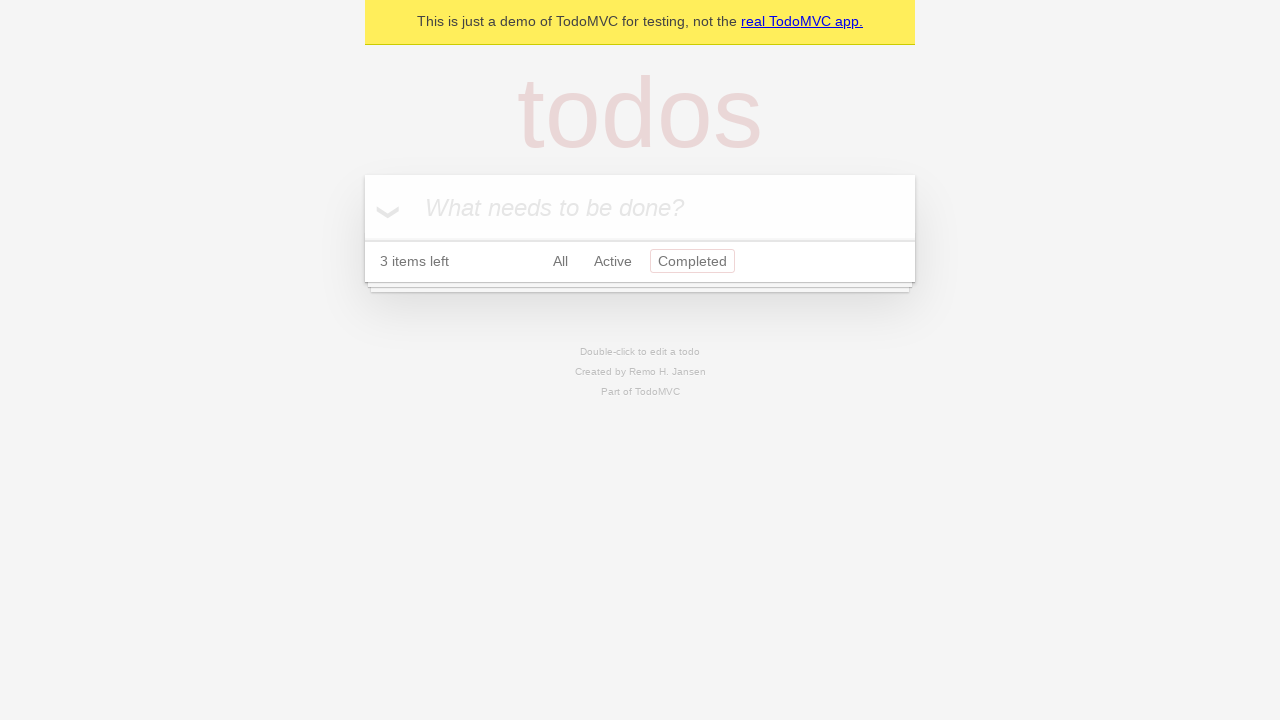

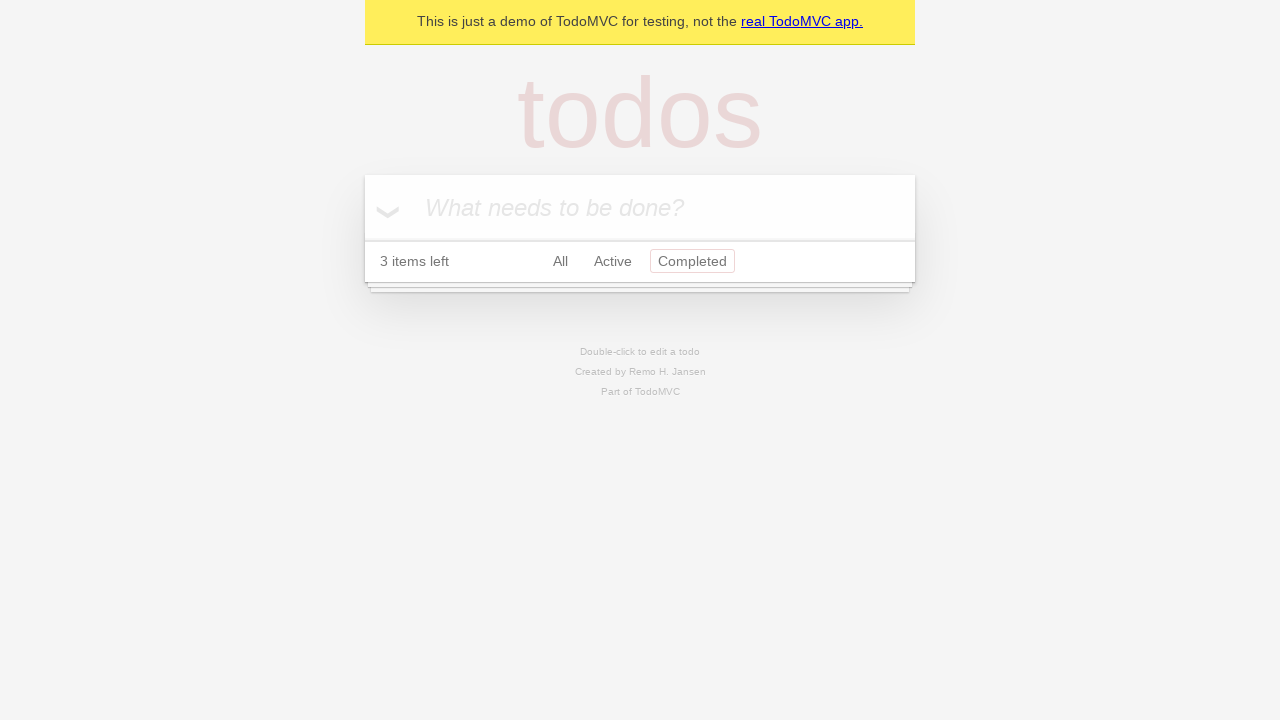